Tests browser navigation commands by navigating to multiple URLs, going back and forward in browser history

Starting URL: http://demo.guru99.com/

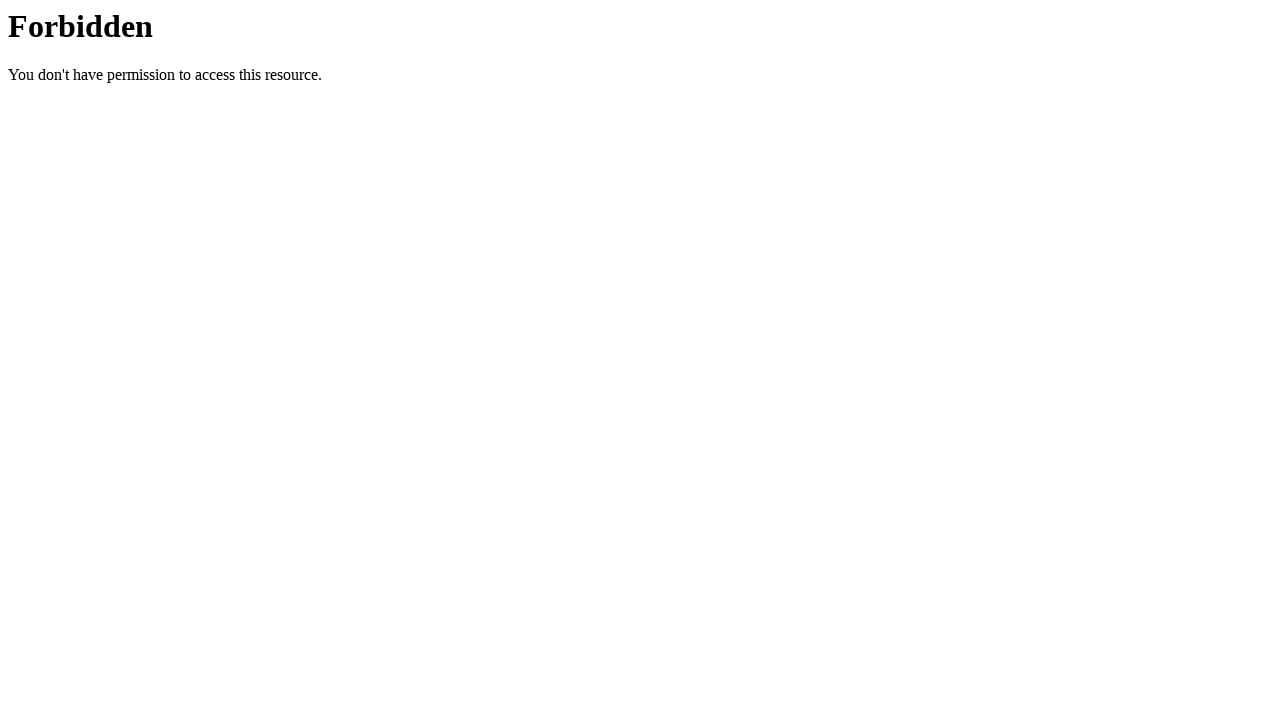

Navigated to hamrobazaar search results page for Niu scooter
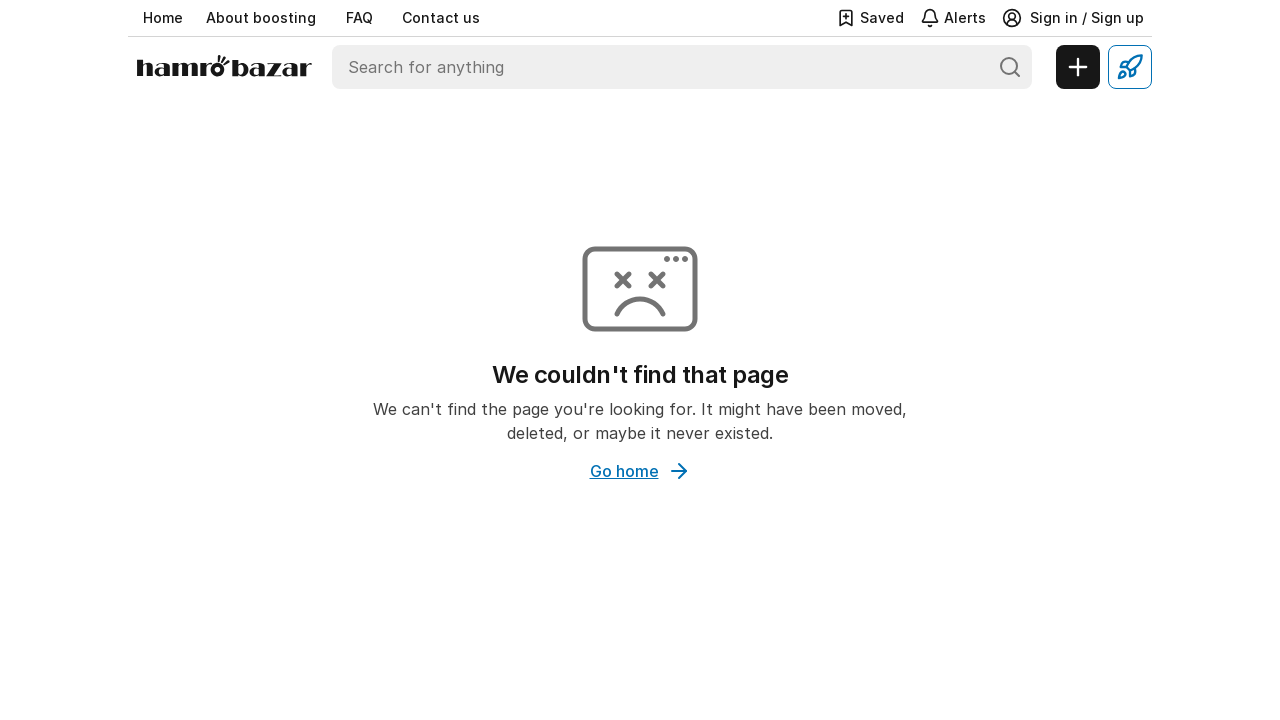

Navigated back to previous page in browser history
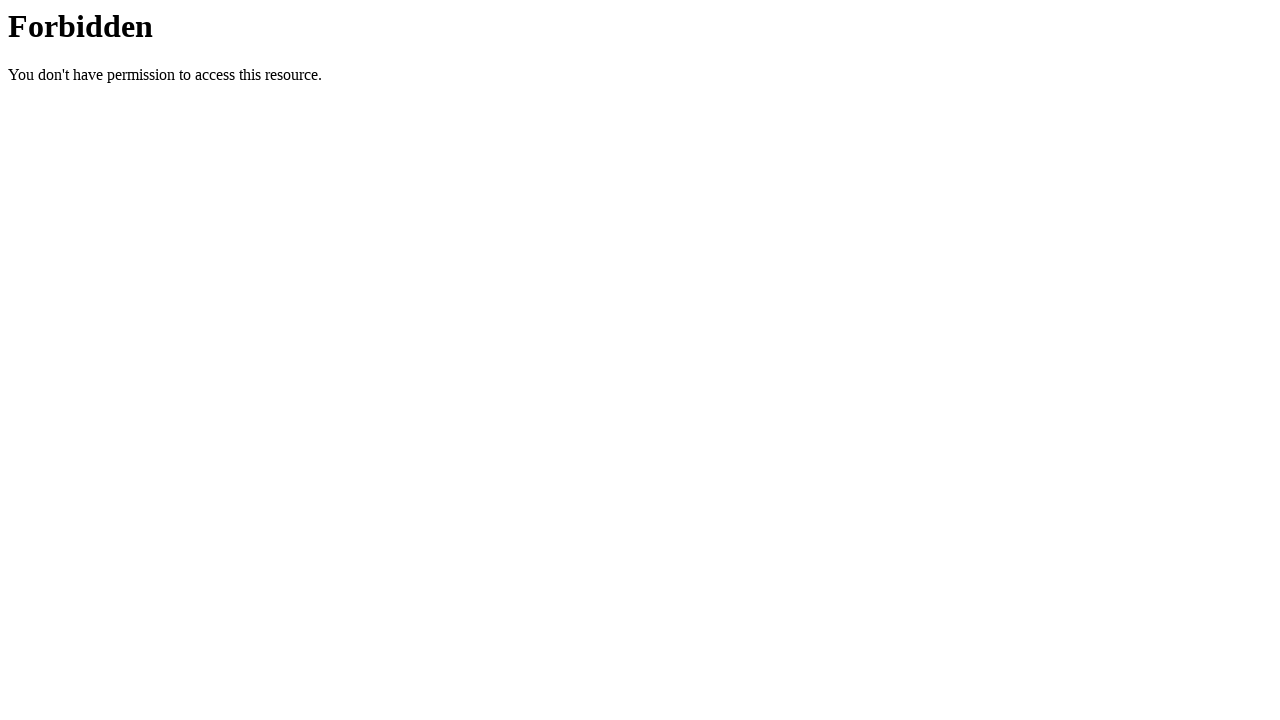

Navigated forward to hamrobazaar search results page
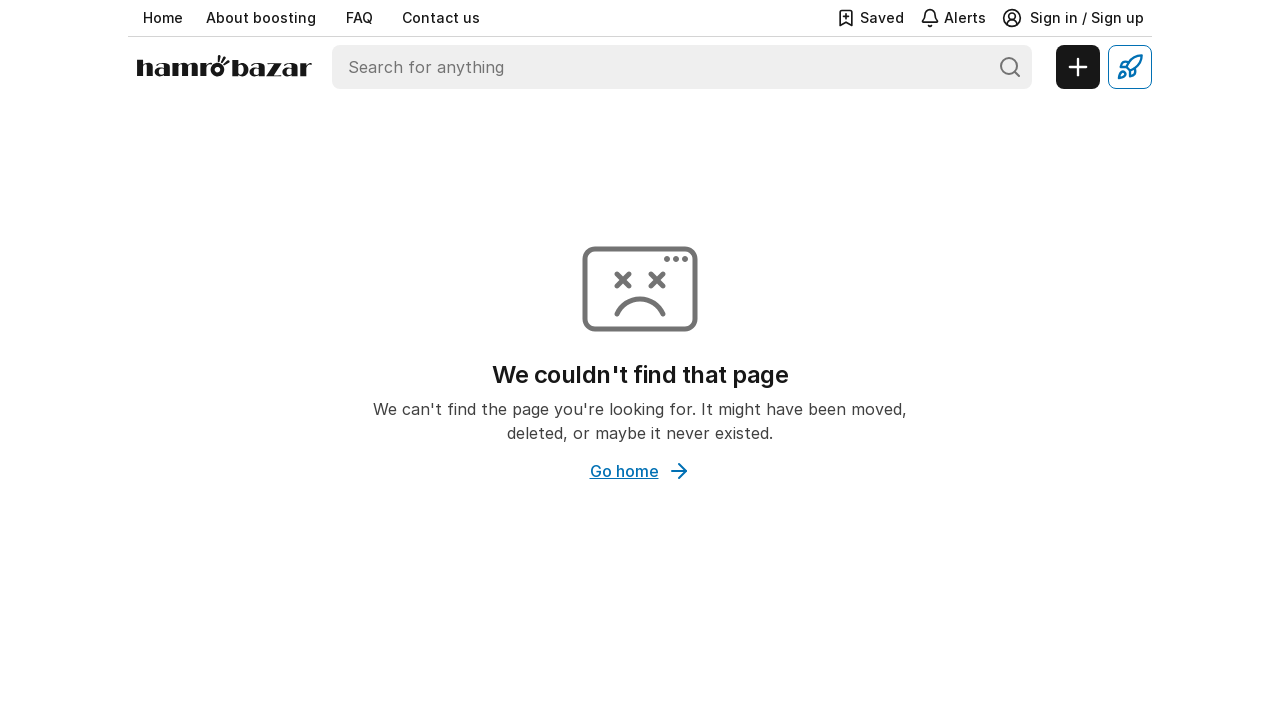

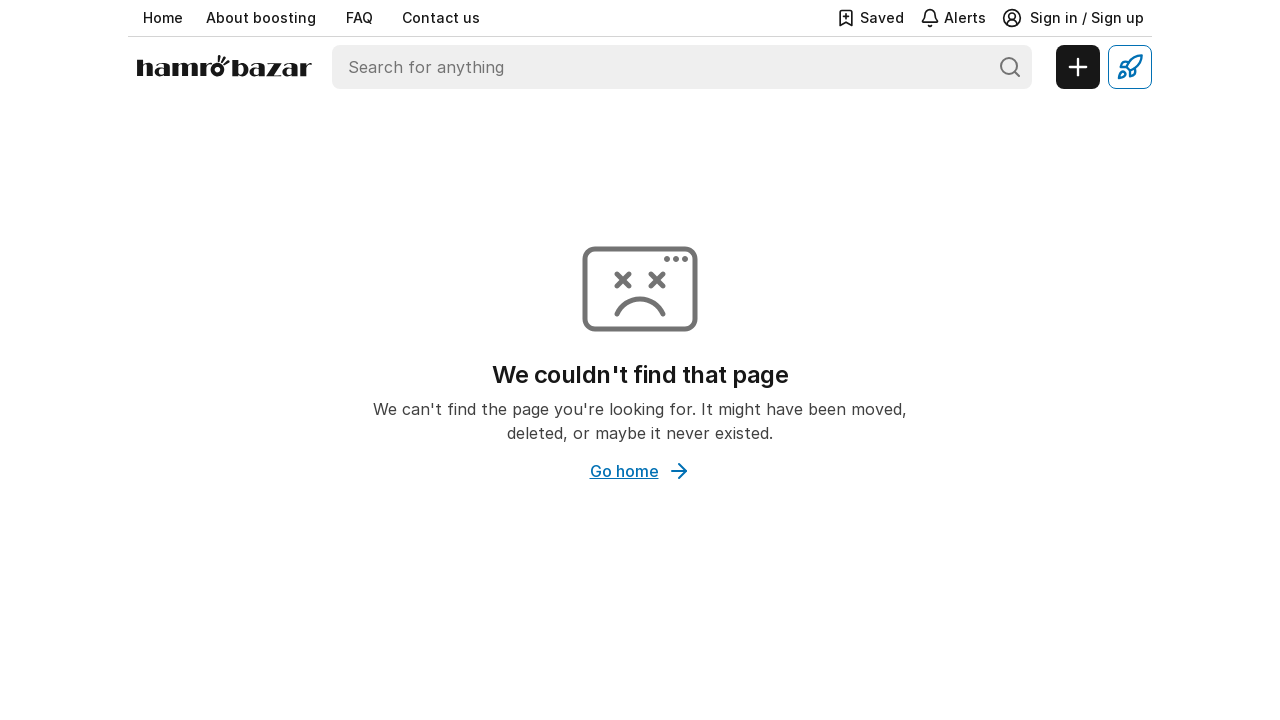